Tests dismissing a confirm dialog and verifying the result message shows "Cancel"

Starting URL: https://demoqa.com/alerts

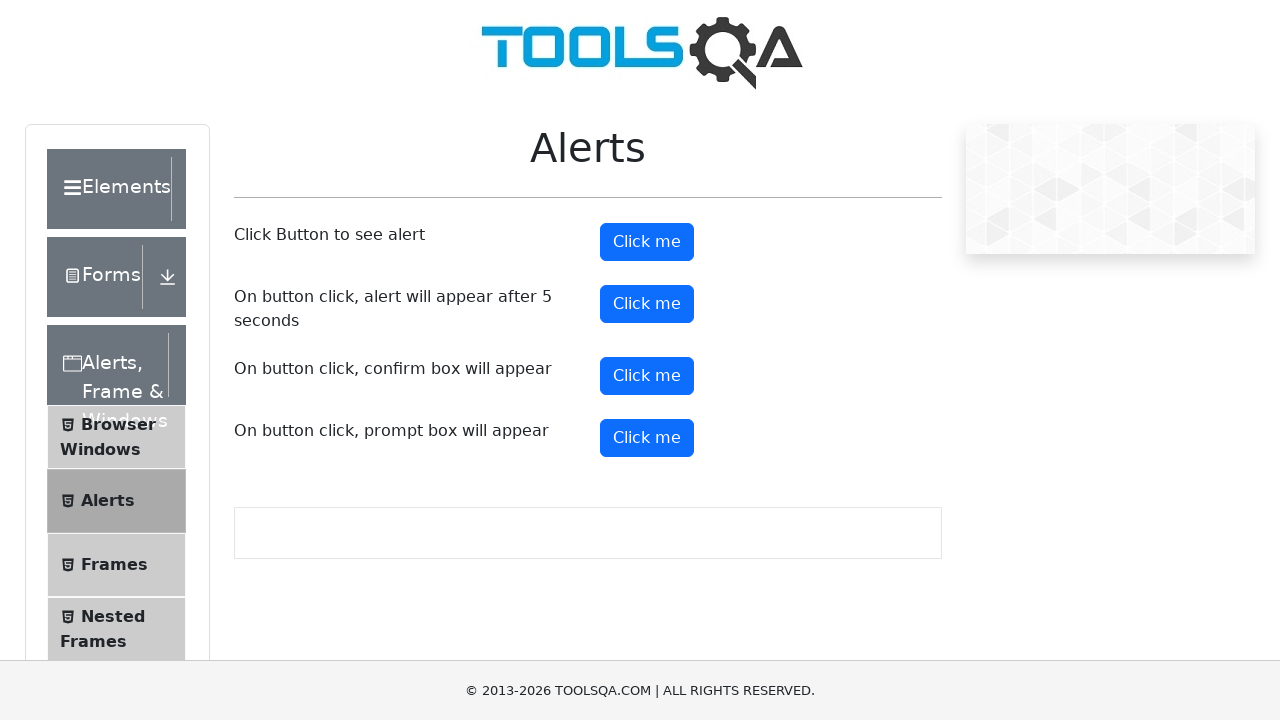

Set up dialog handler to dismiss confirm dialog
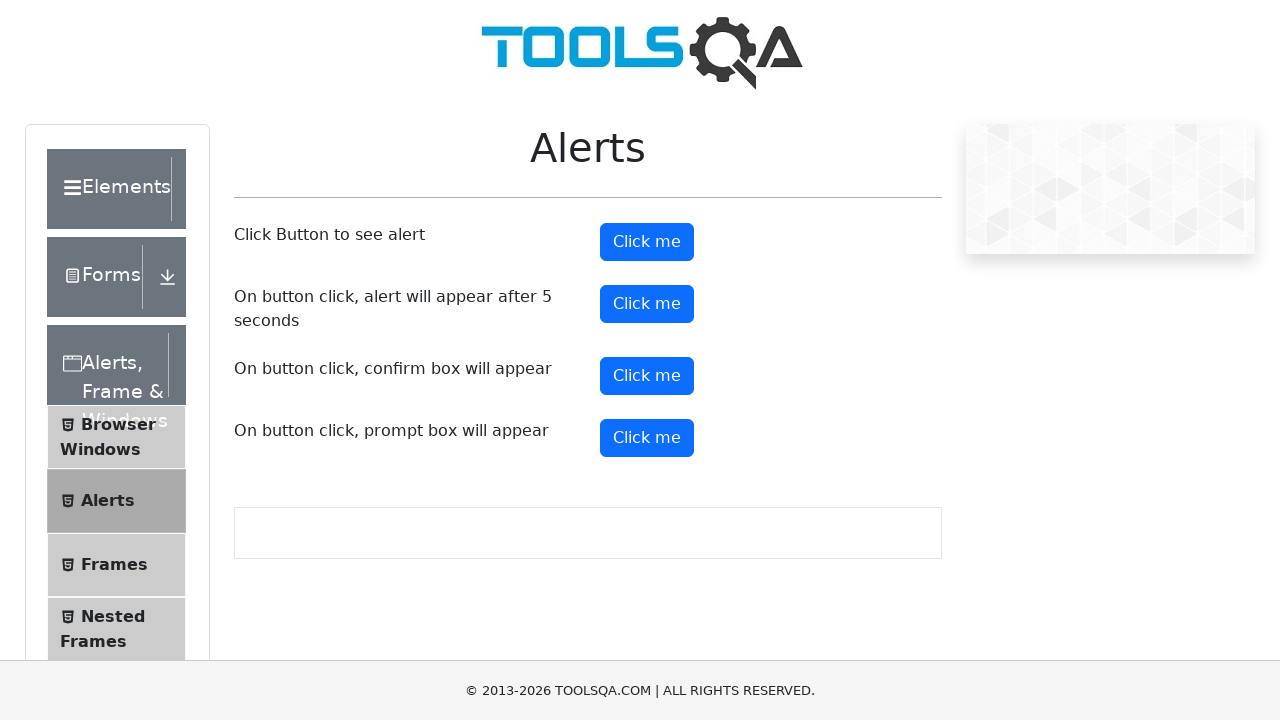

Scrolled to confirm button
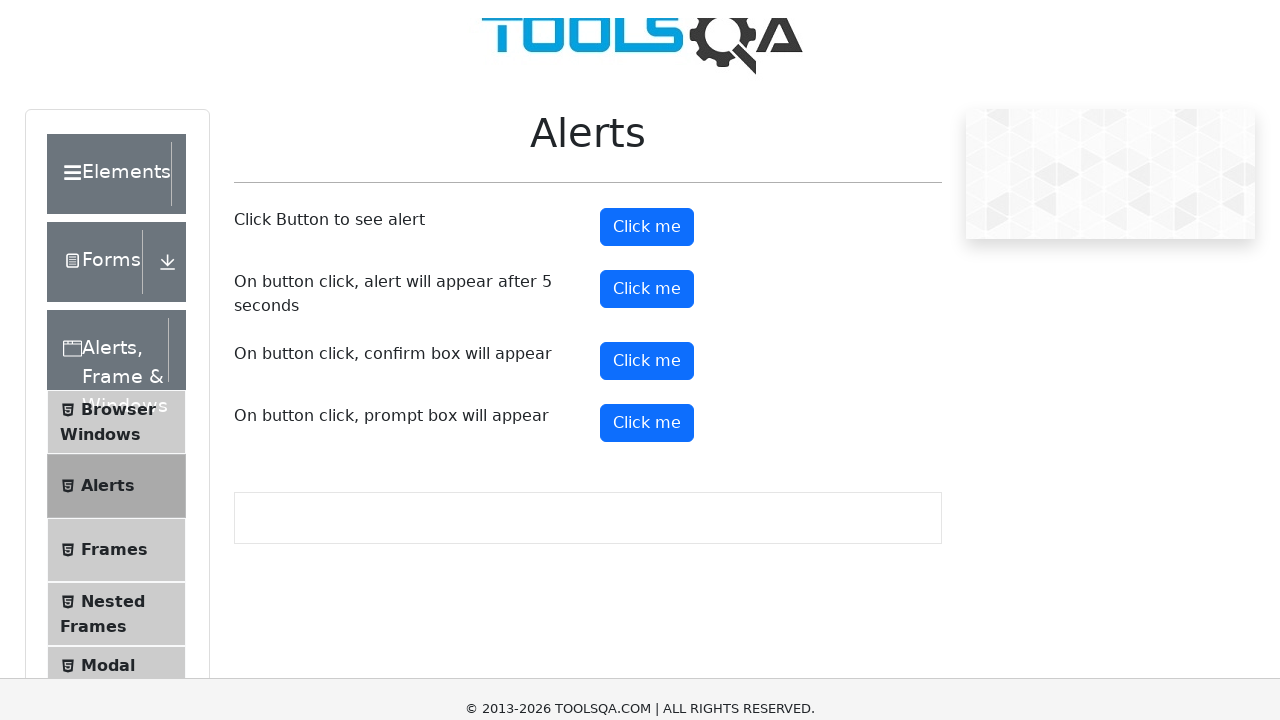

Clicked confirm button to trigger confirm dialog at (647, 19) on #confirmButton
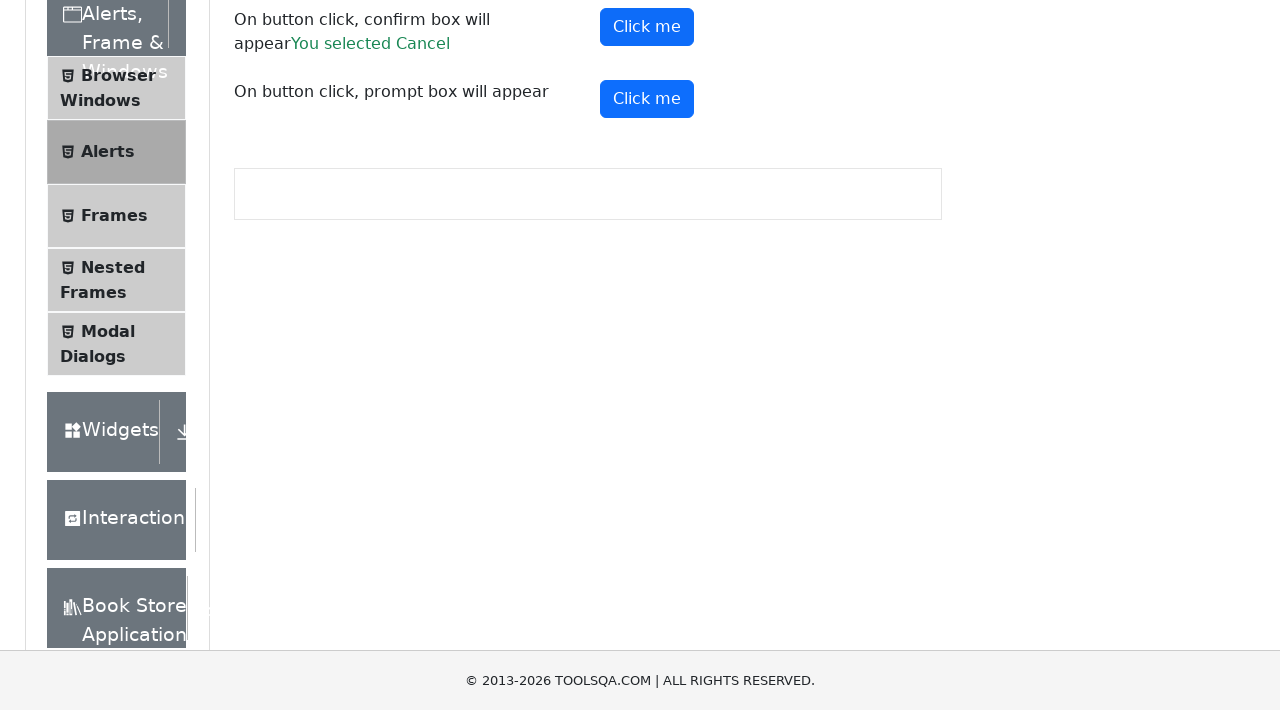

Result message appeared after dismissing confirm dialog
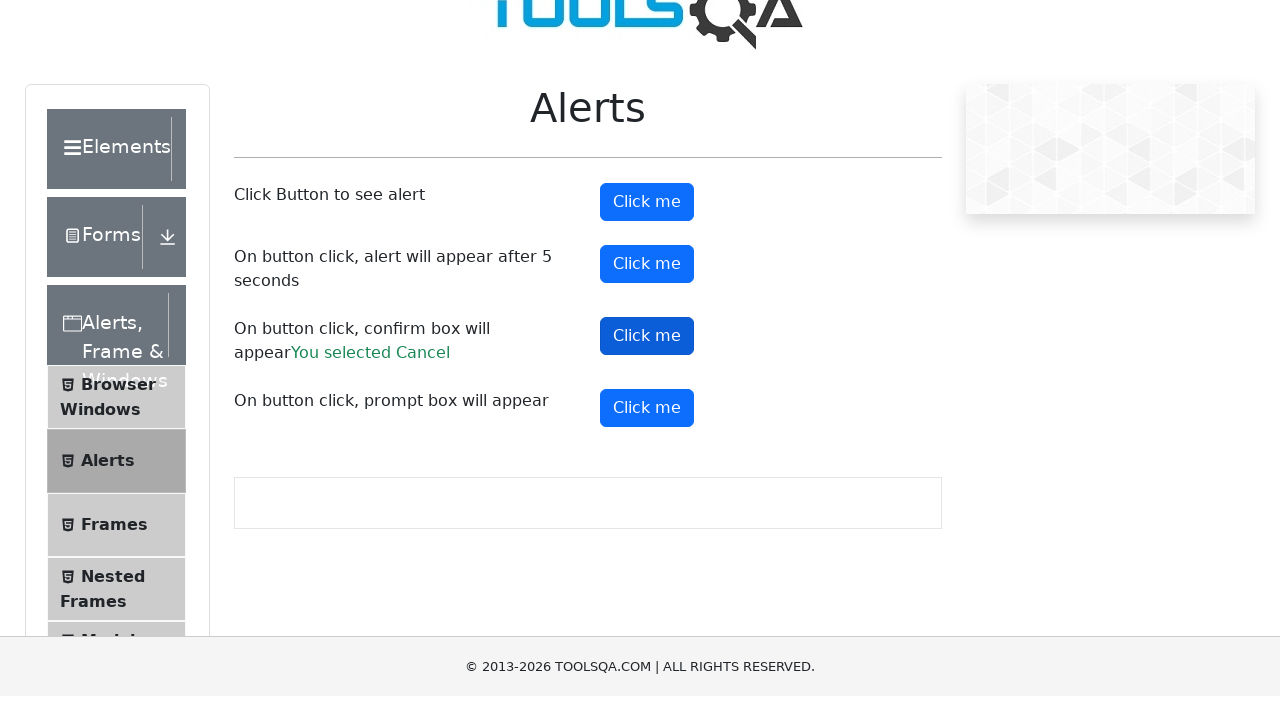

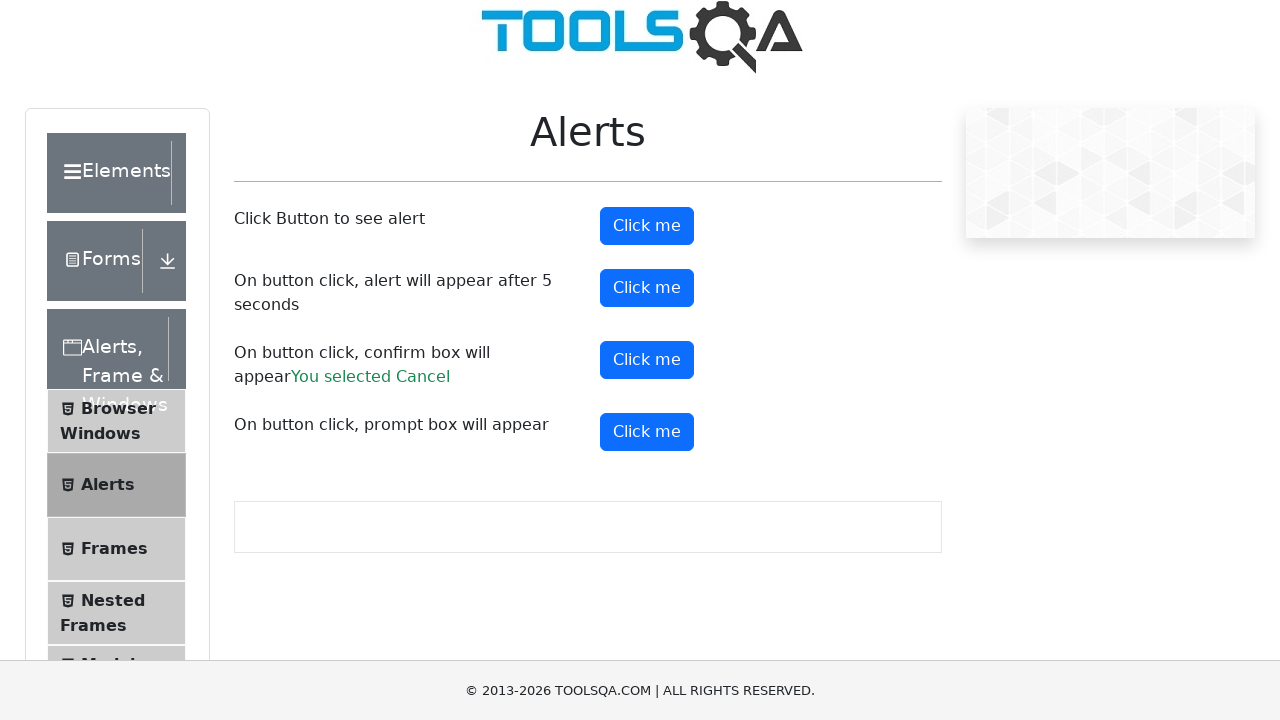